Tests timeout handling by clicking an AJAX button and then clicking the success element with an extended timeout.

Starting URL: http://uitestingplayground.com/ajax

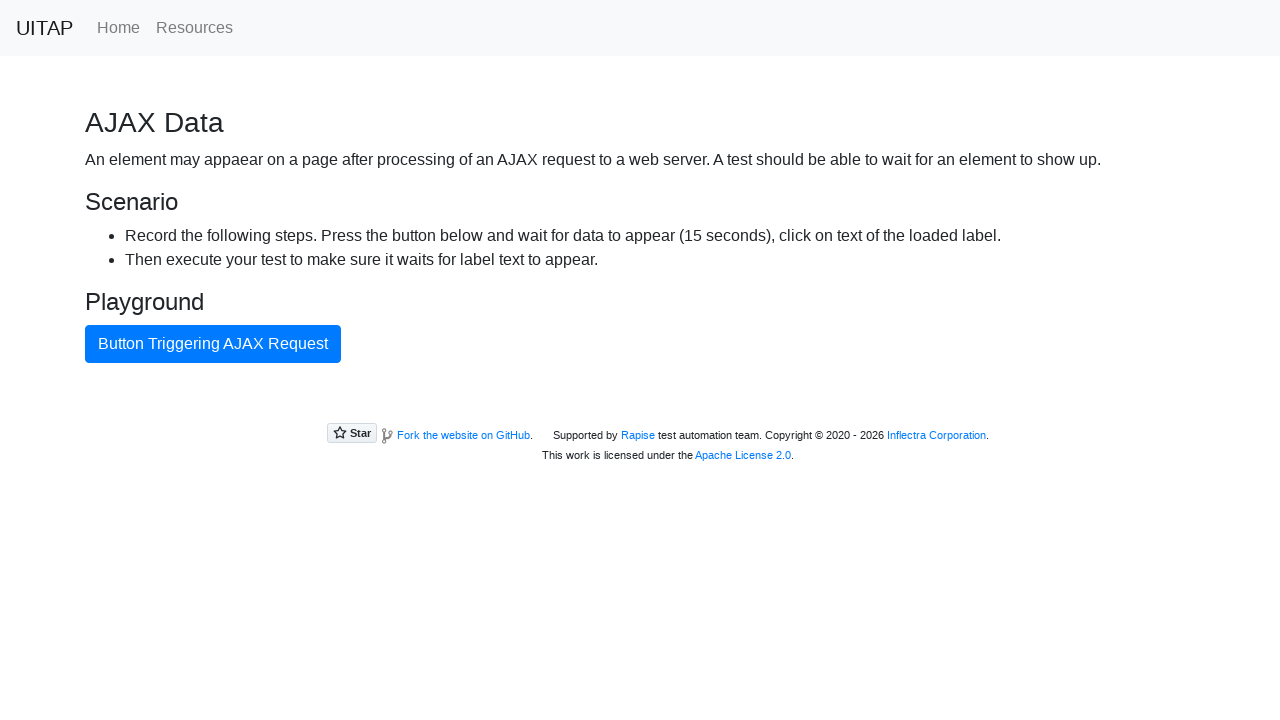

Clicked button triggering AJAX request at (213, 344) on internal:text="Button Triggering AJAX Request"i
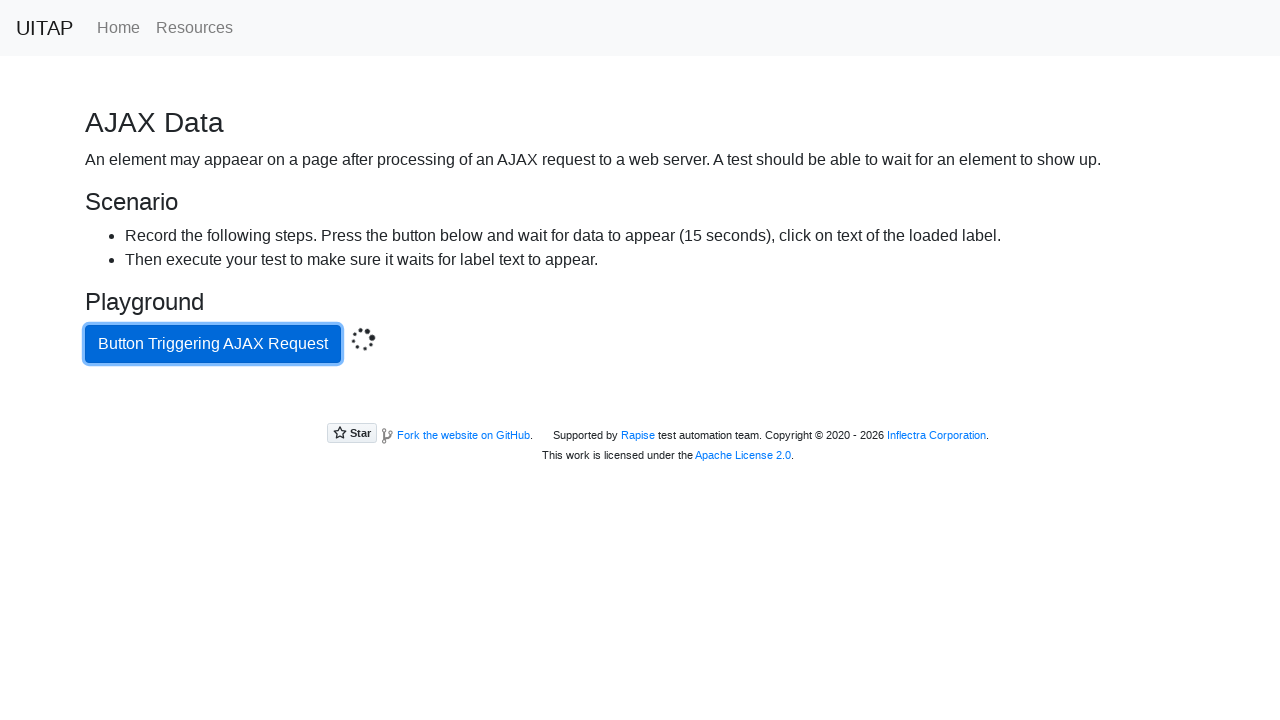

Clicked success element with 20 second timeout at (640, 405) on .bg-success
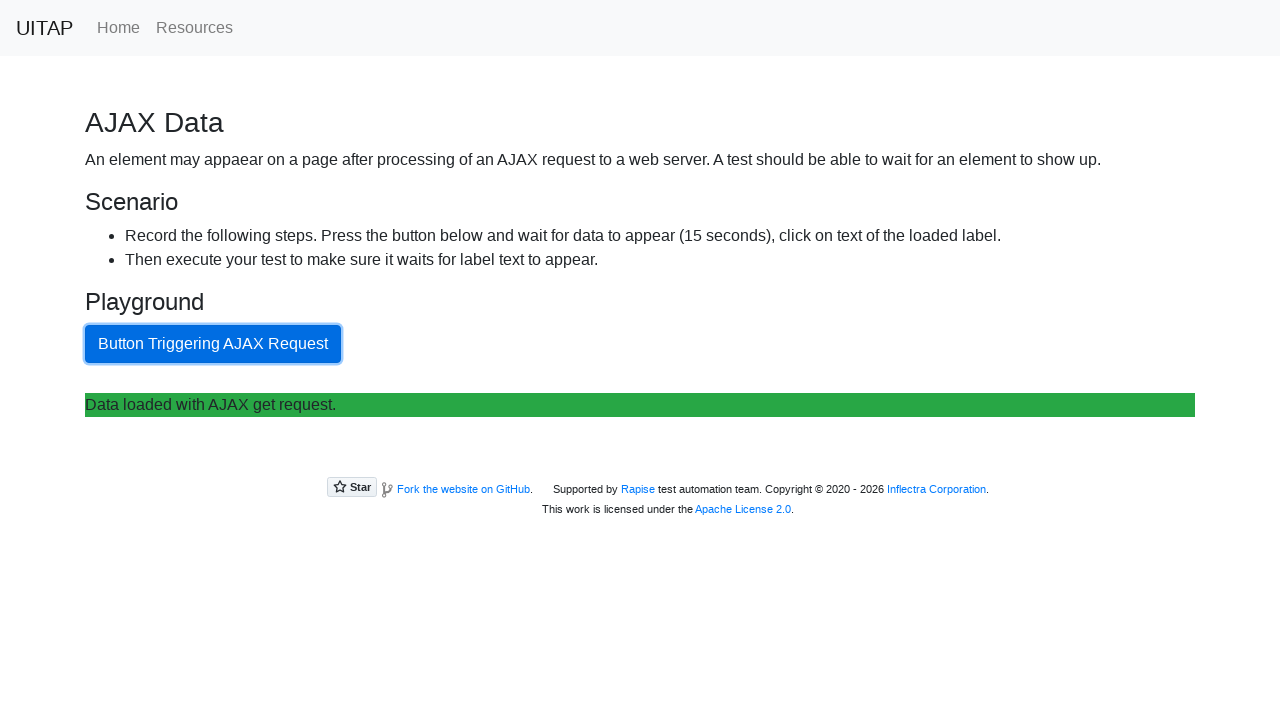

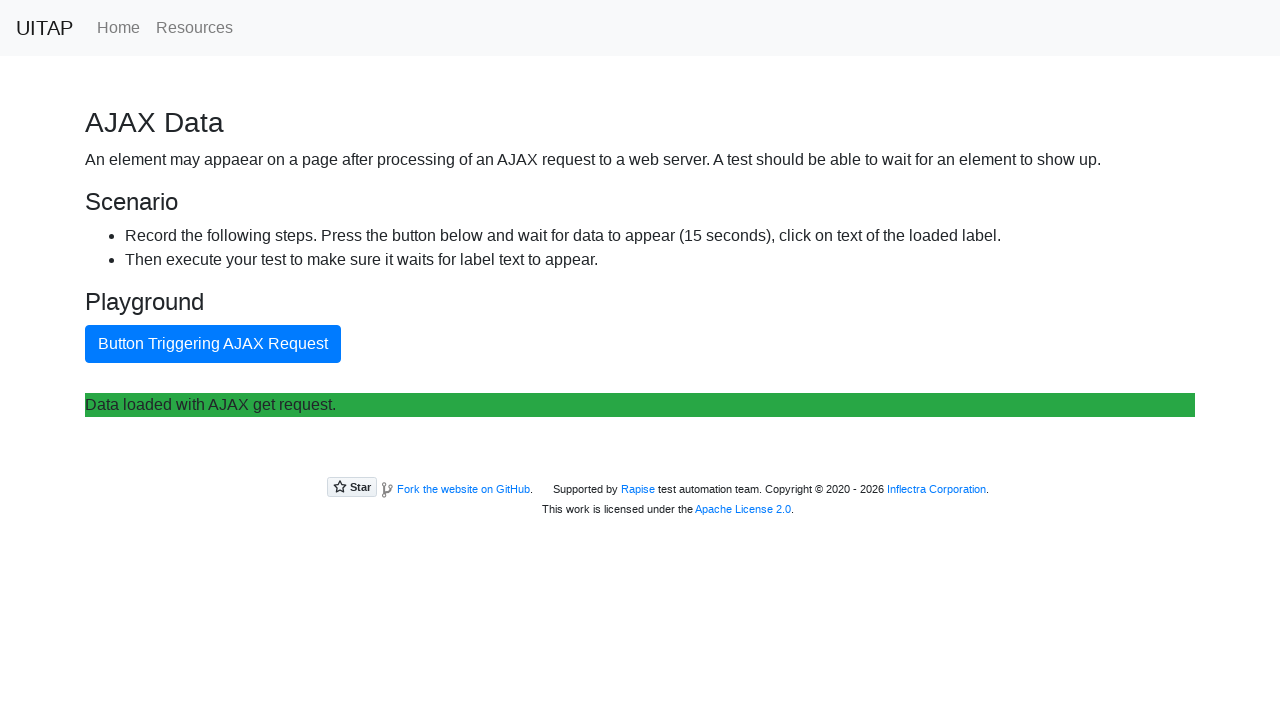